Tests handling a JavaScript alert by clicking a button that triggers an alert and accepting it

Starting URL: https://demoqa.com/alerts

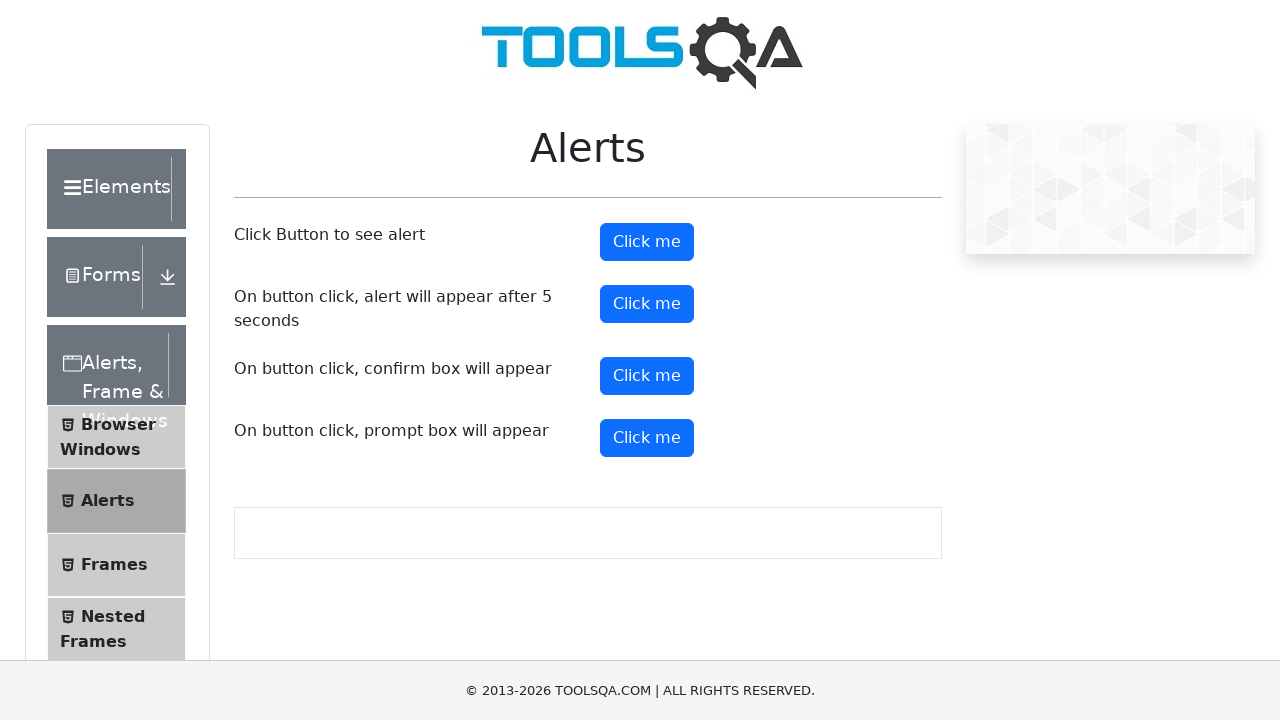

Clicked the alert button to trigger JavaScript alert at (647, 242) on #alertButton
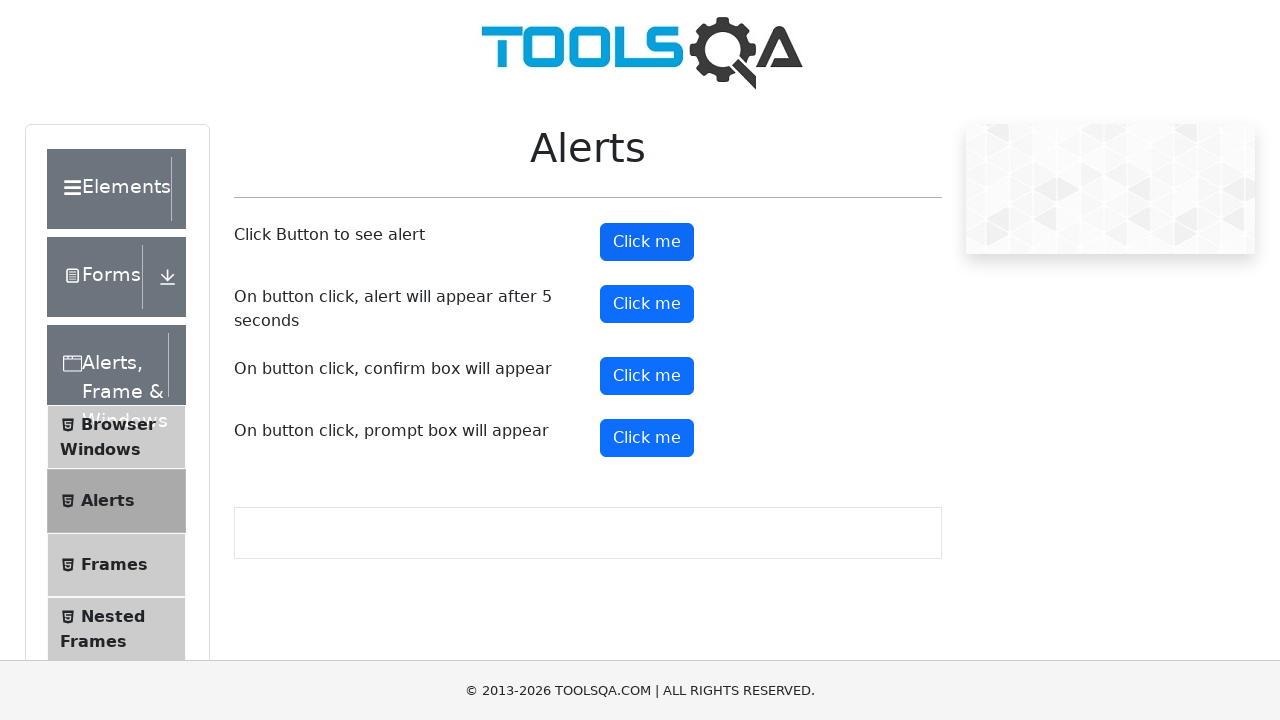

Set up dialog handler to accept alerts
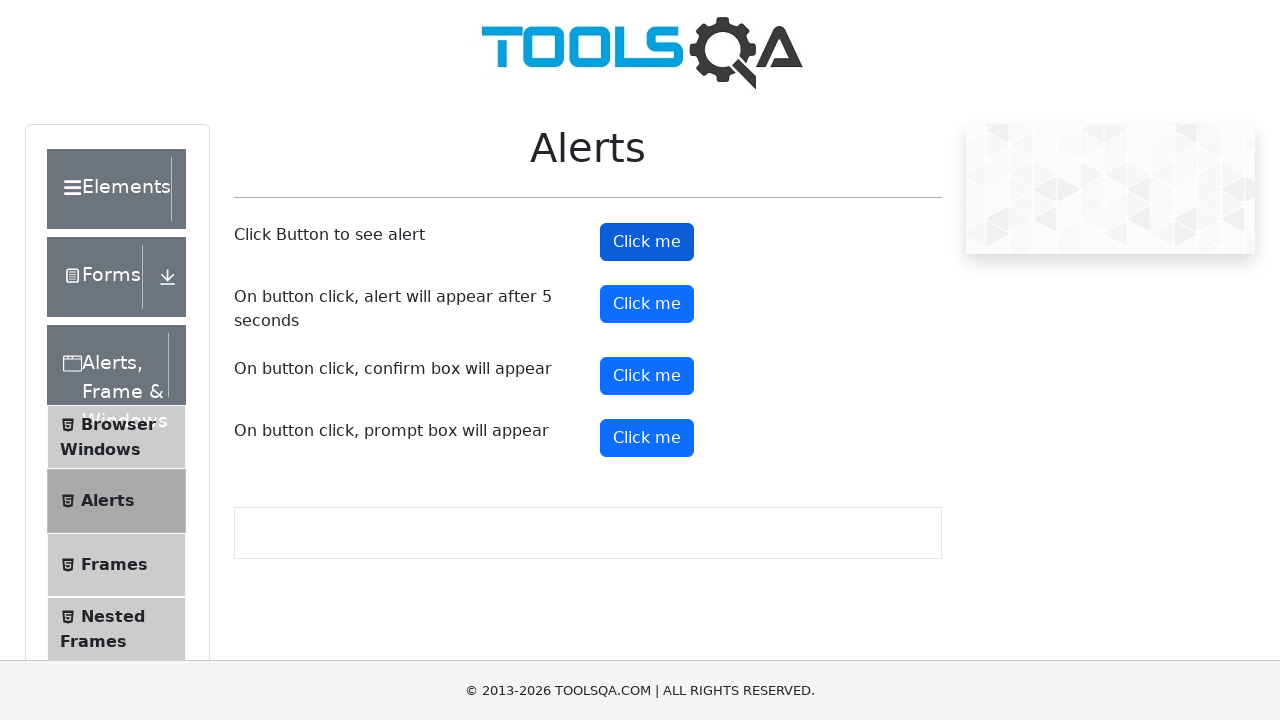

Alert was accepted and alert button is visible again
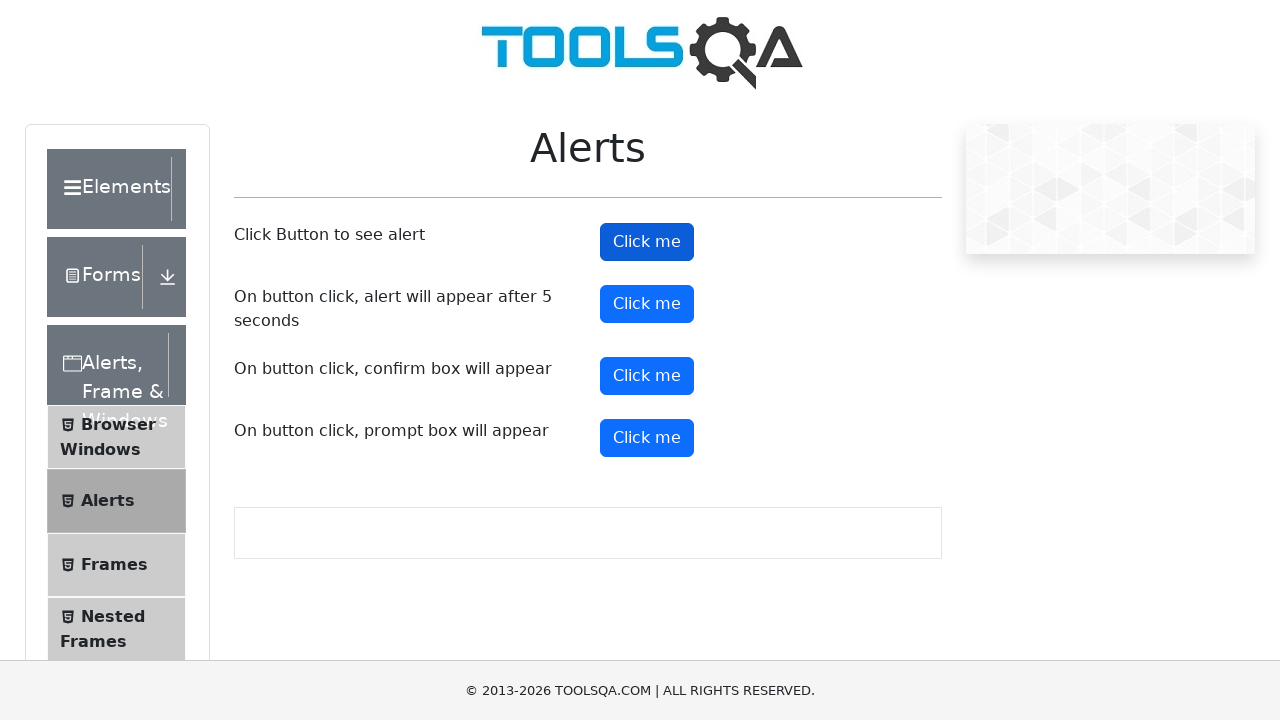

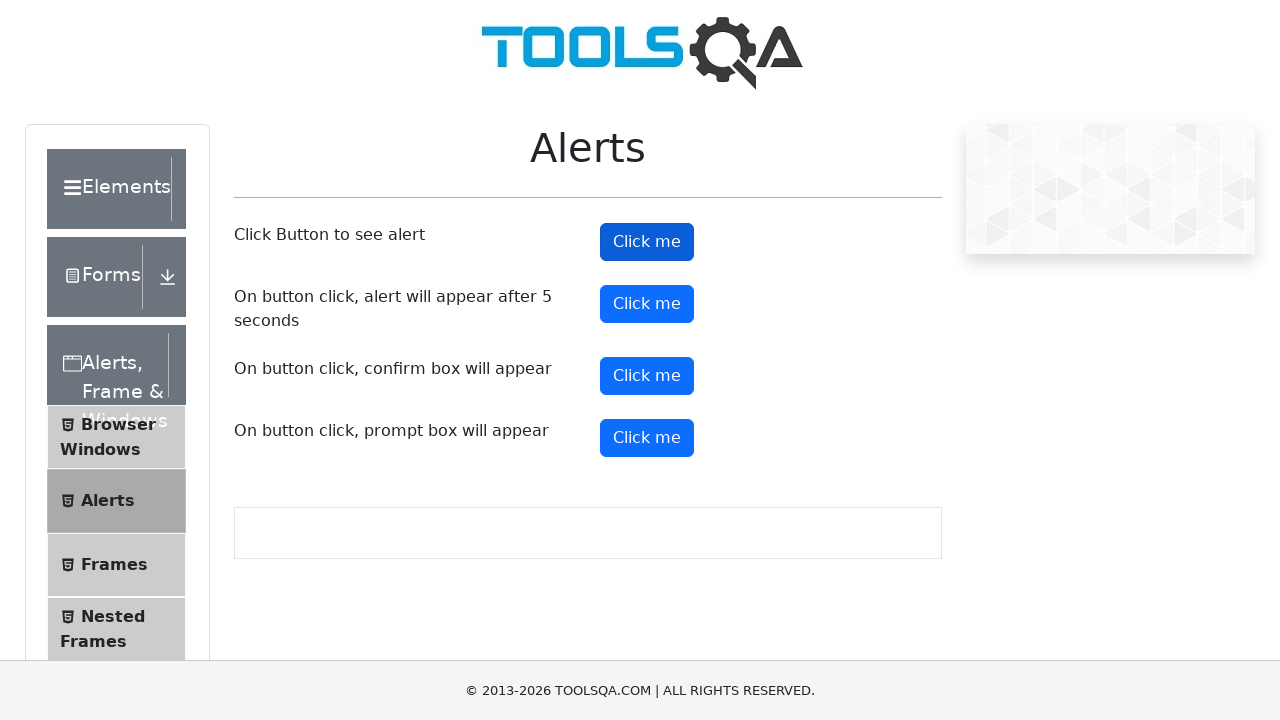